Tests iframe handling by switching to a frame named "frame1" and verifying that content within the frame can be accessed by reading the sample heading text.

Starting URL: https://demoqa.com/frames

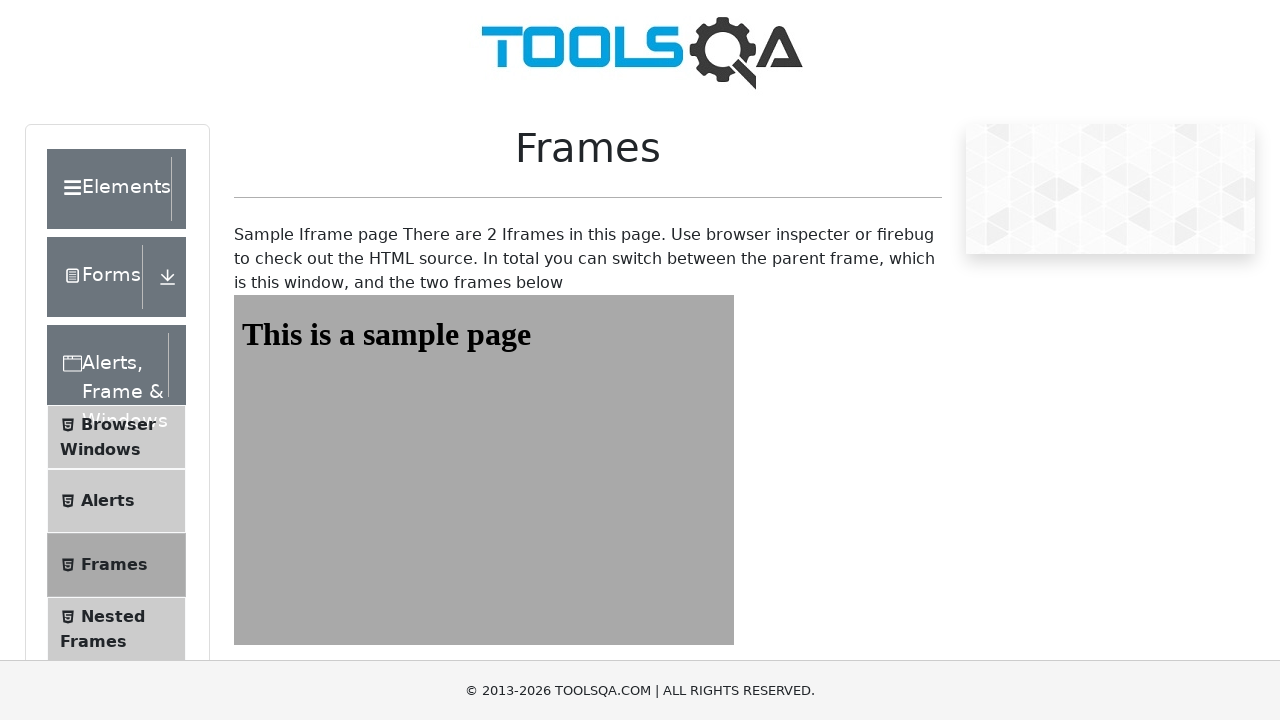

Navigated to https://demoqa.com/frames
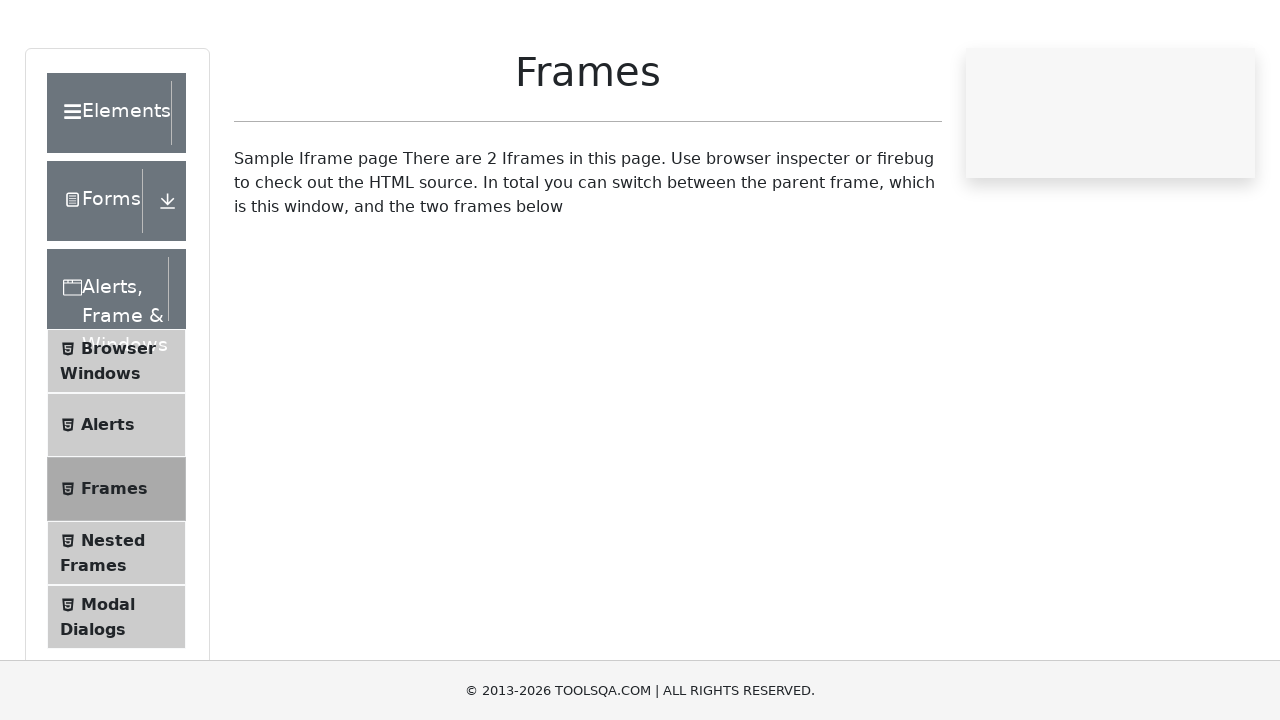

Located frame with ID 'frame1'
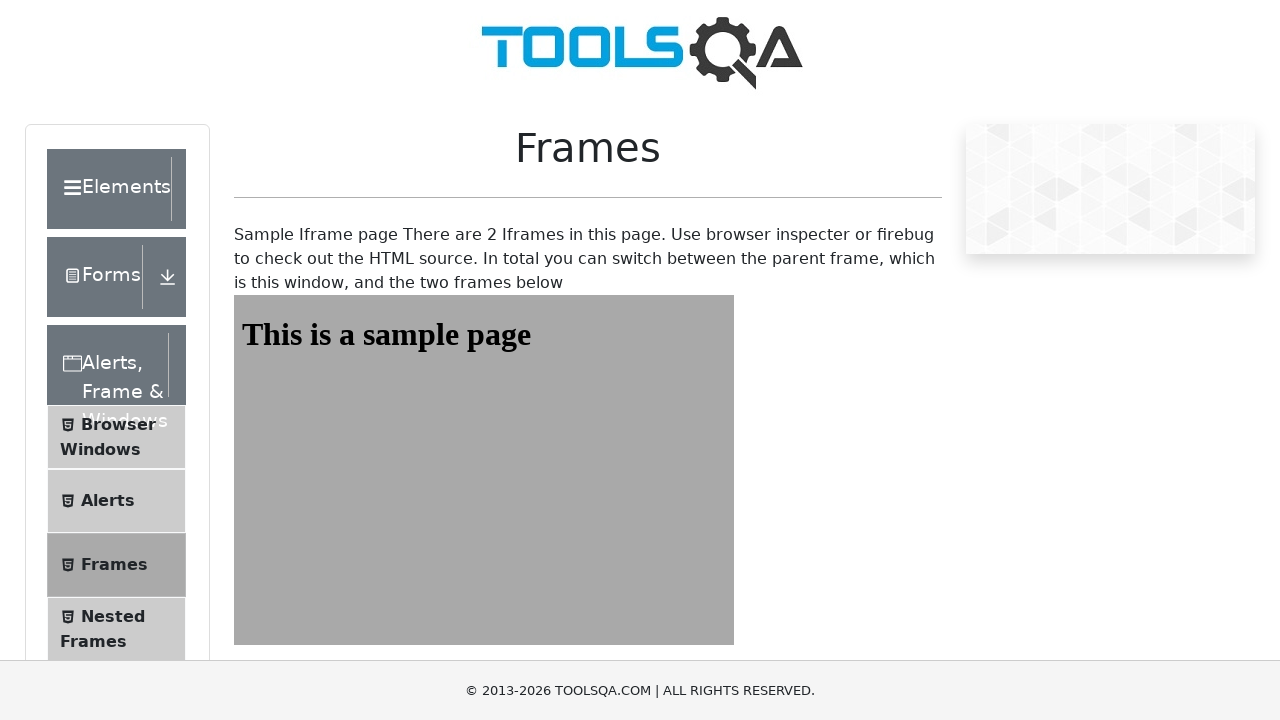

Retrieved heading text from frame: 'This is a sample page'
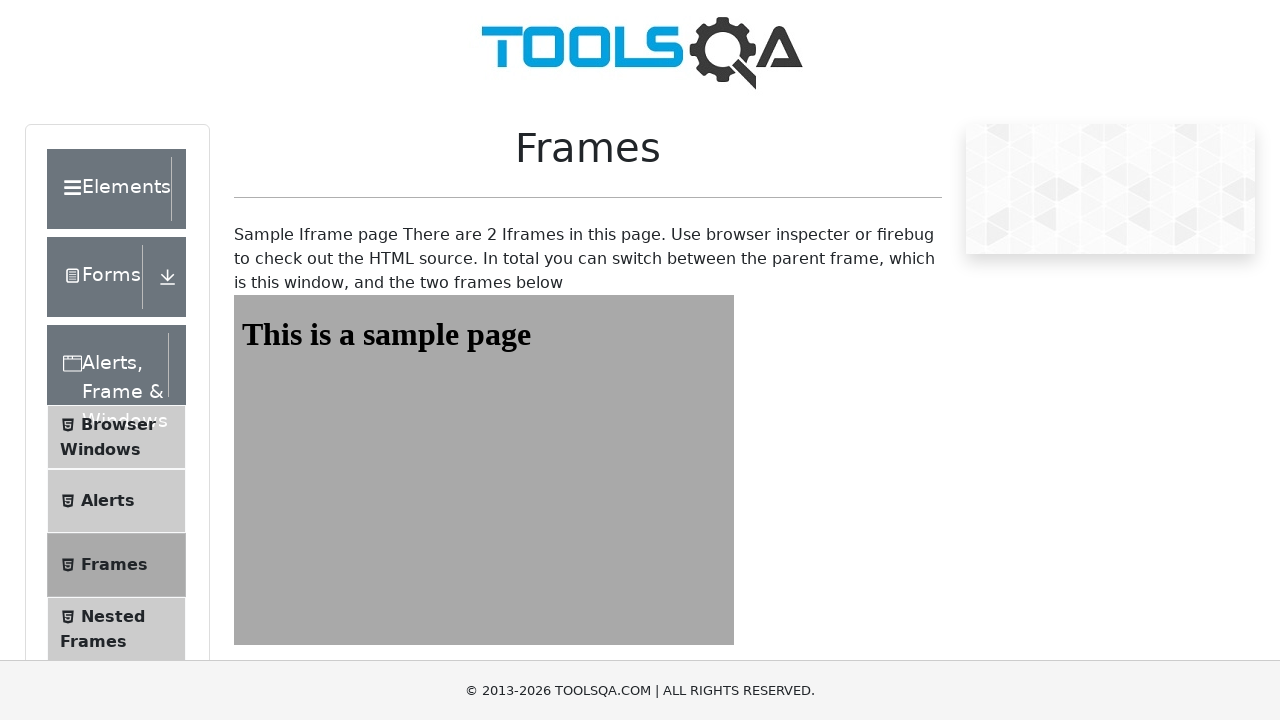

Verified that sample heading element is visible within the frame
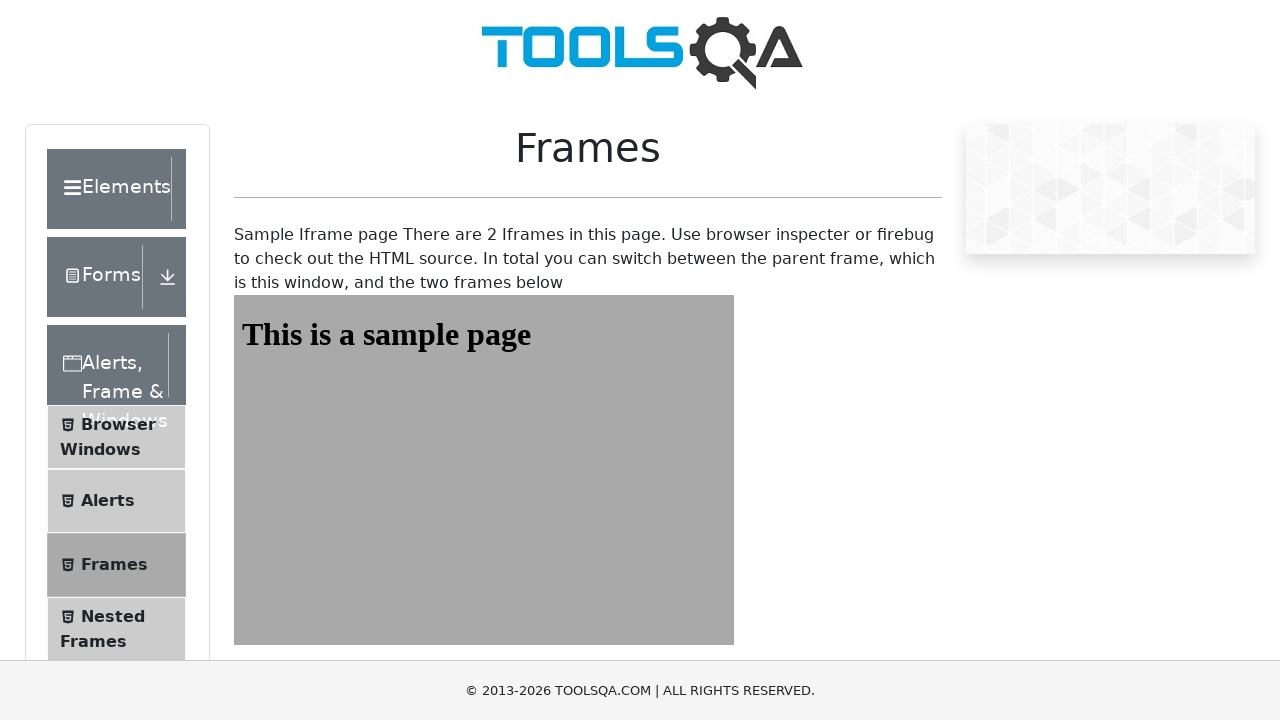

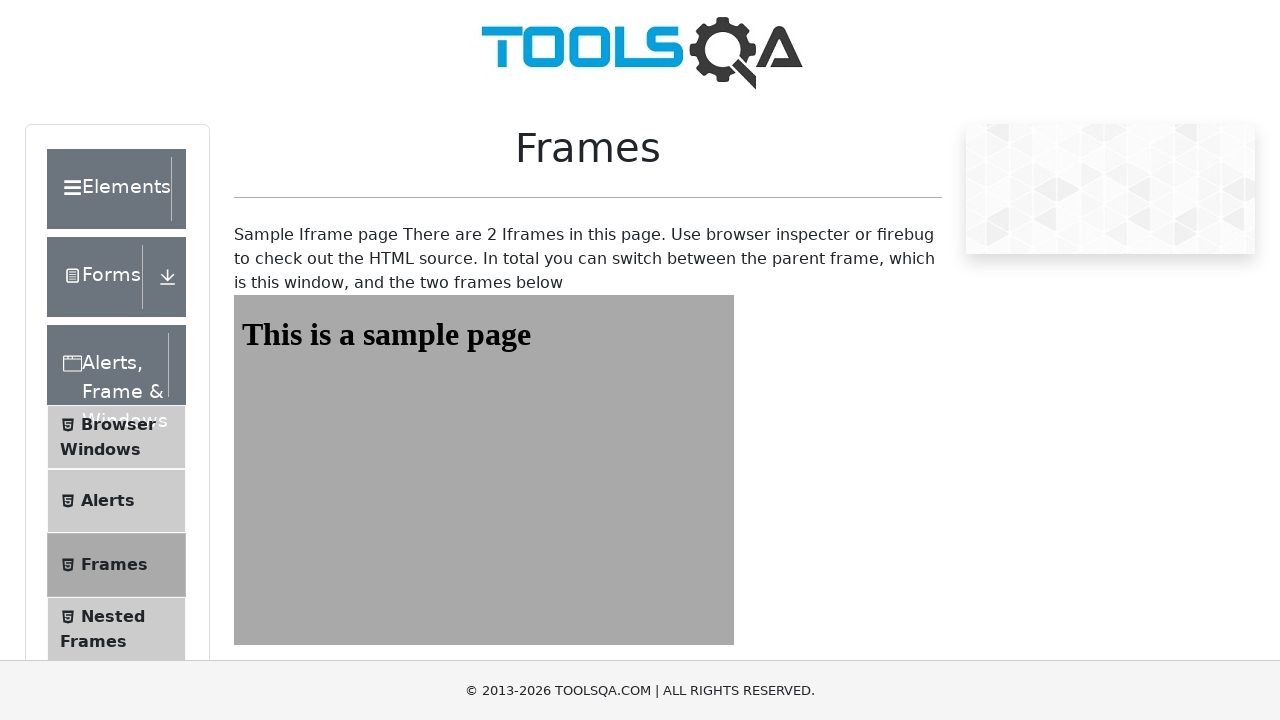